Tests popup window handling by clicking a link that opens a popup window and verifying that multiple window handles are available

Starting URL: http://omayo.blogspot.com/

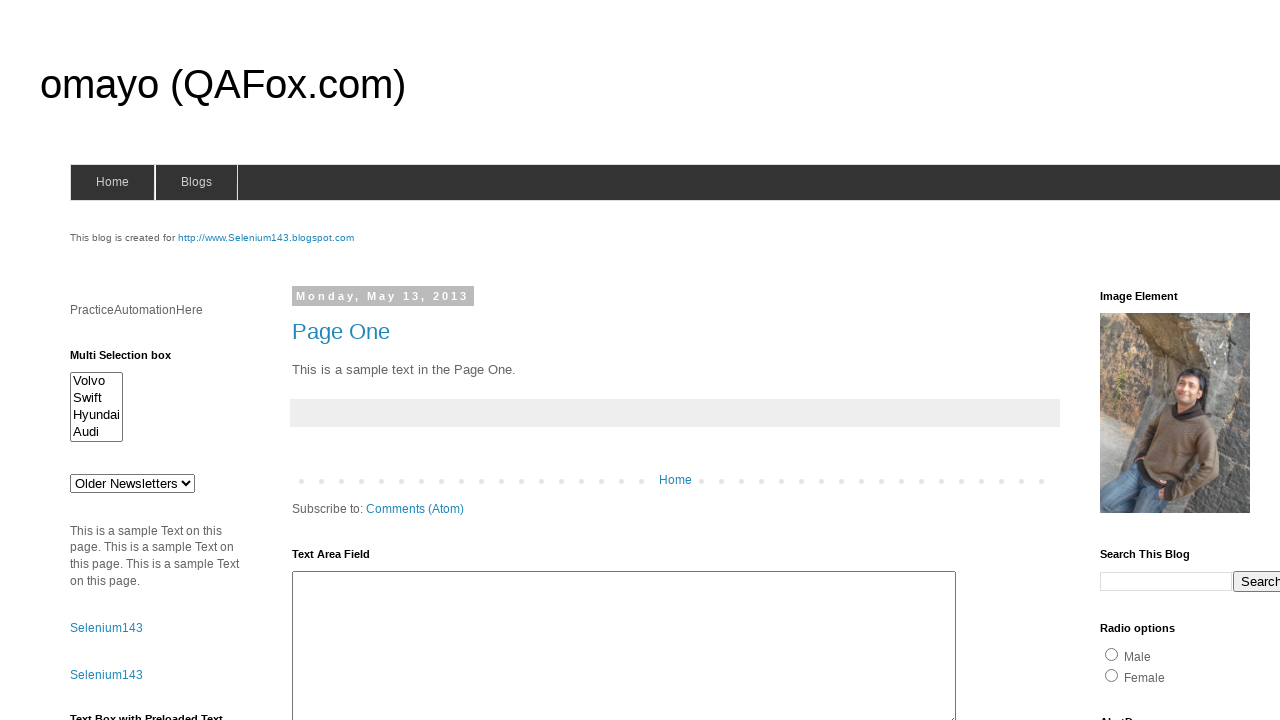

Clicked link to open popup window at (132, 360) on xpath=//a[.='Open a popup window']
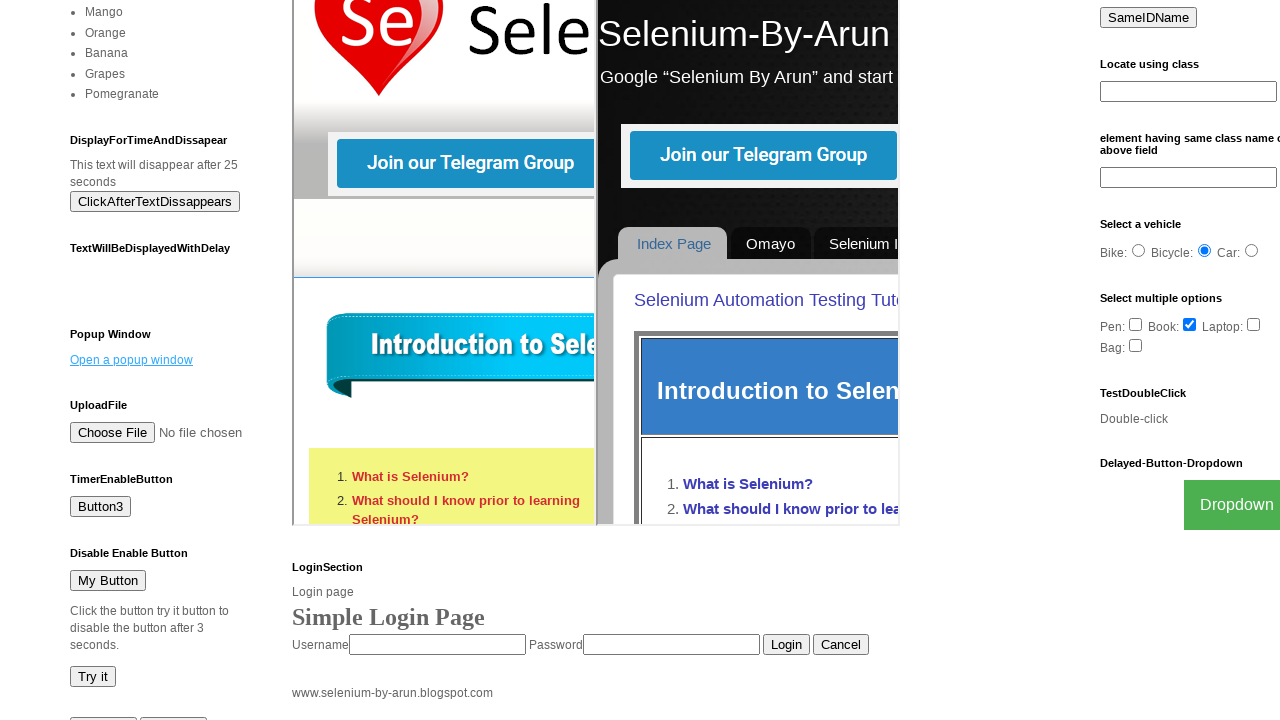

Waited for popup window to open
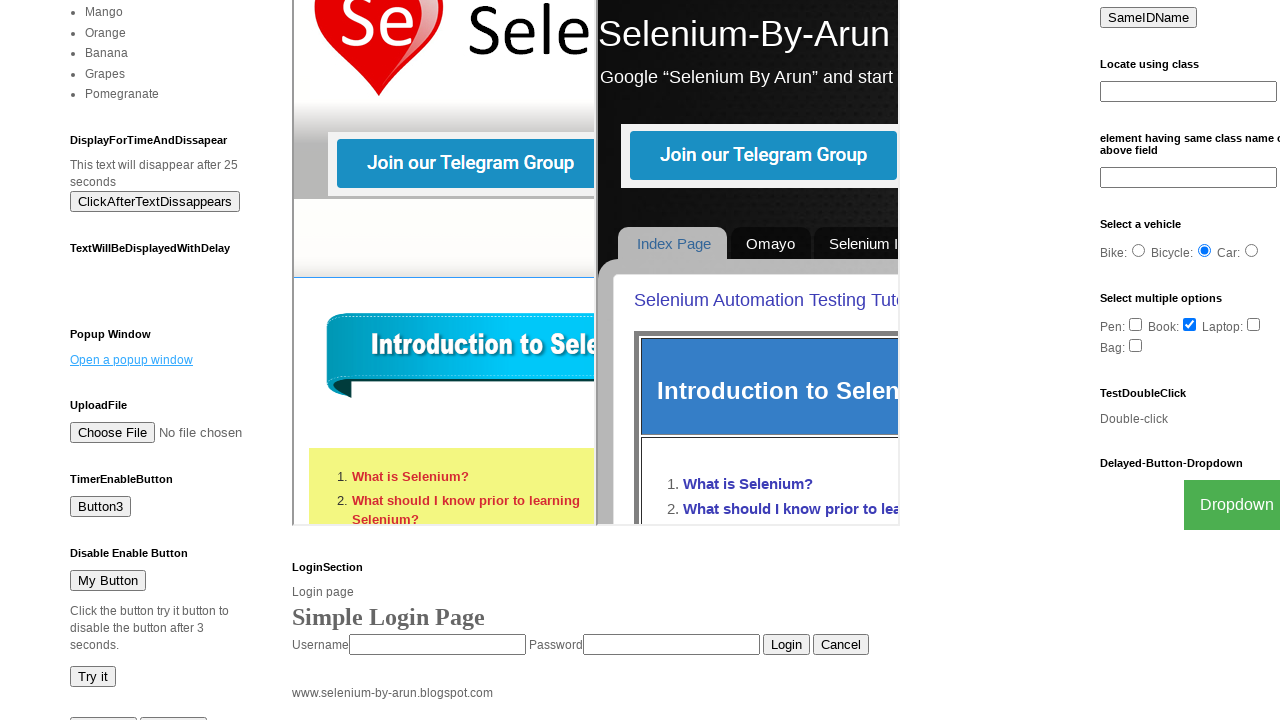

Retrieved all open pages from context
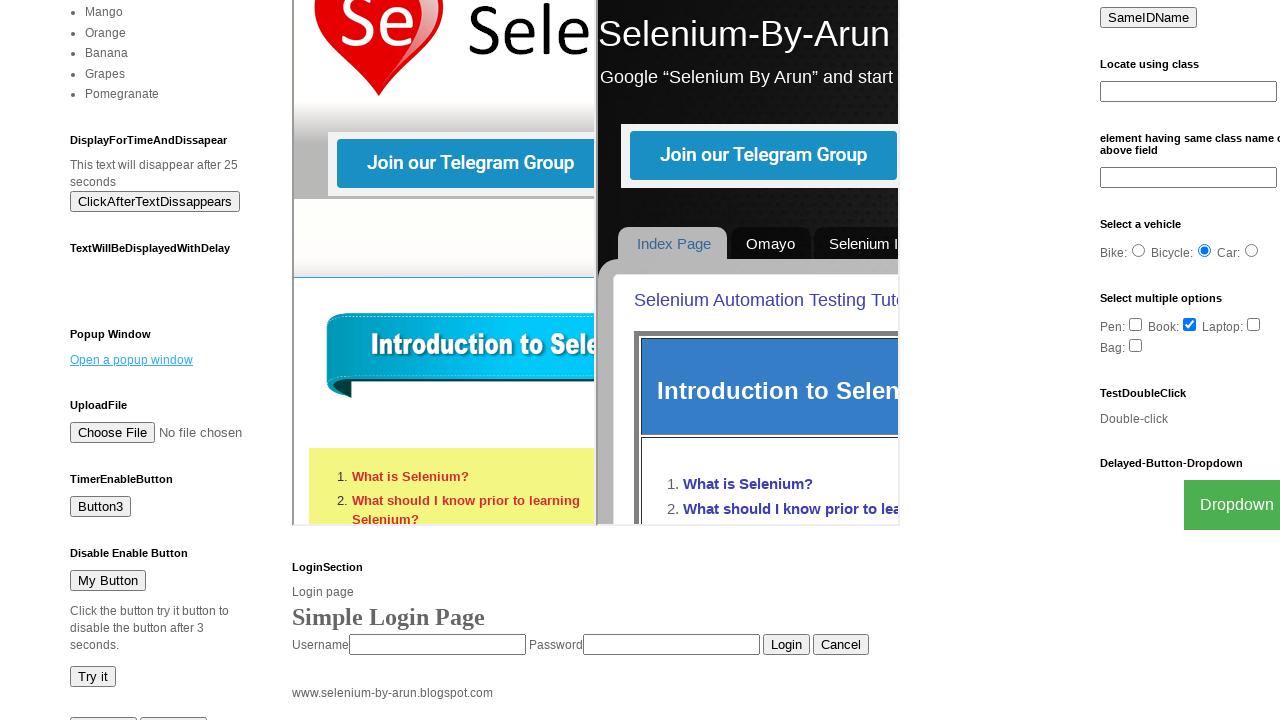

Verified multiple windows are open - found 2 window(s)
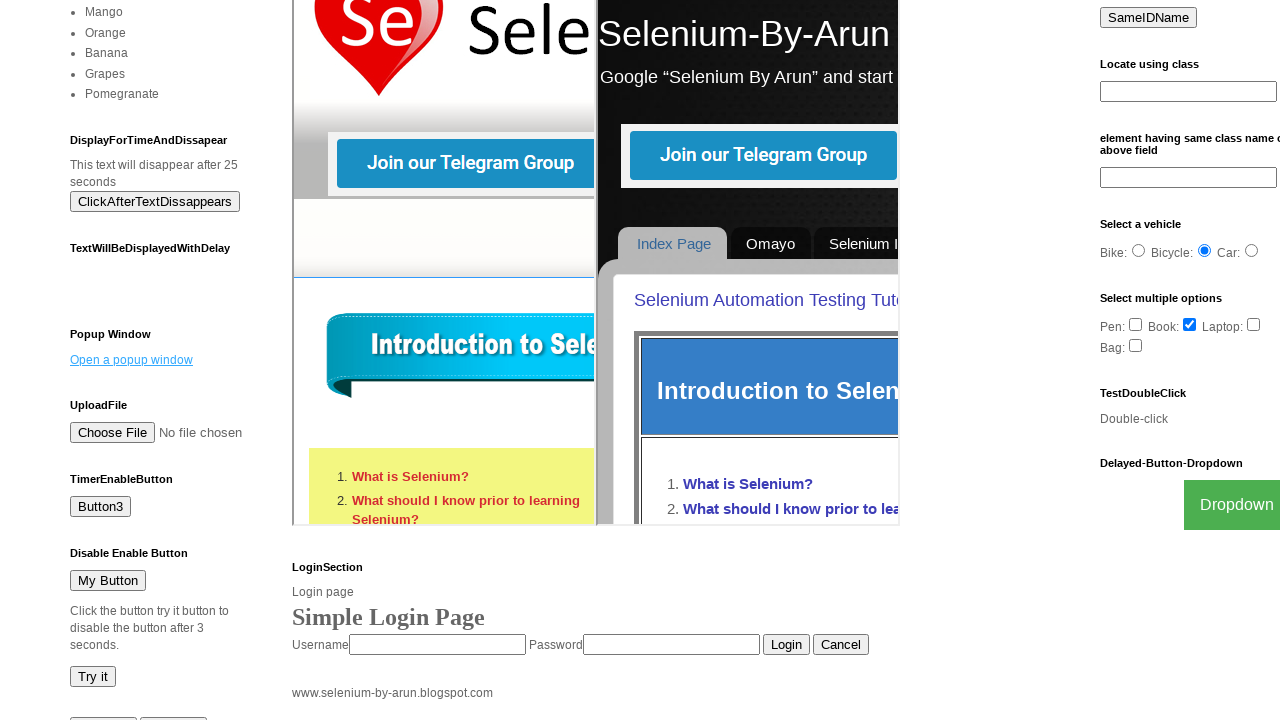

Switched to popup window
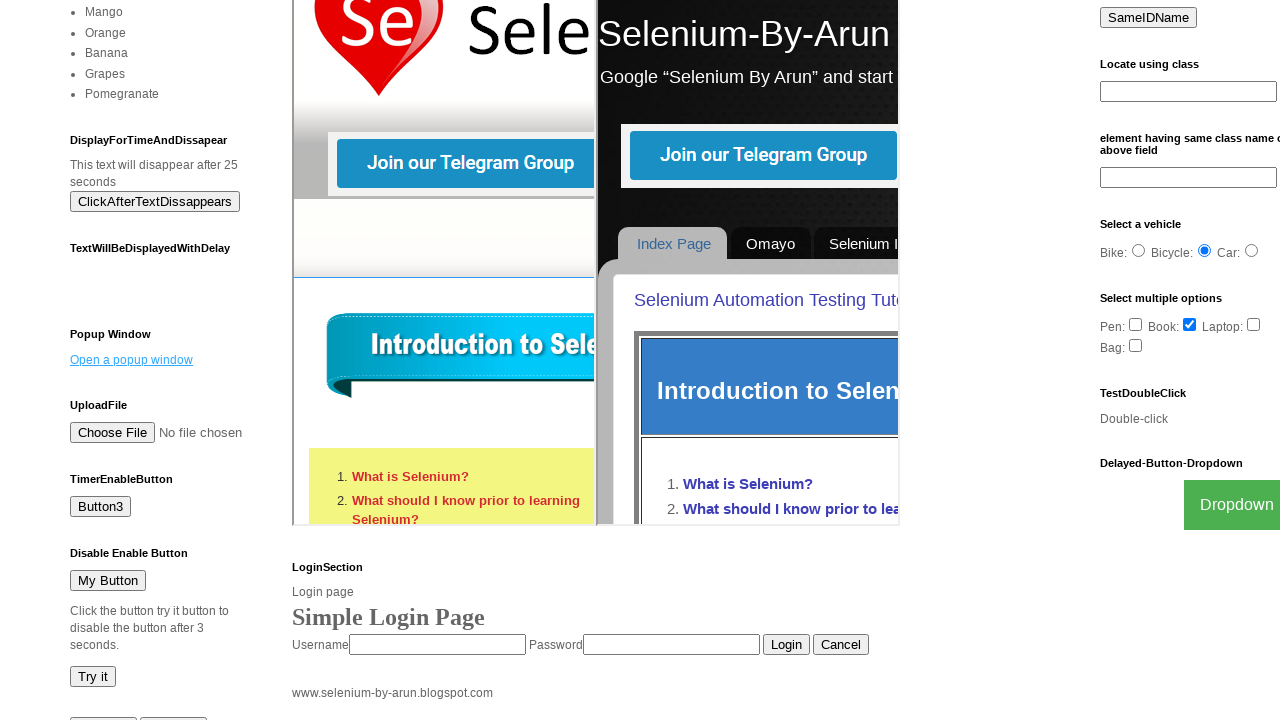

Waited for popup window to load completely
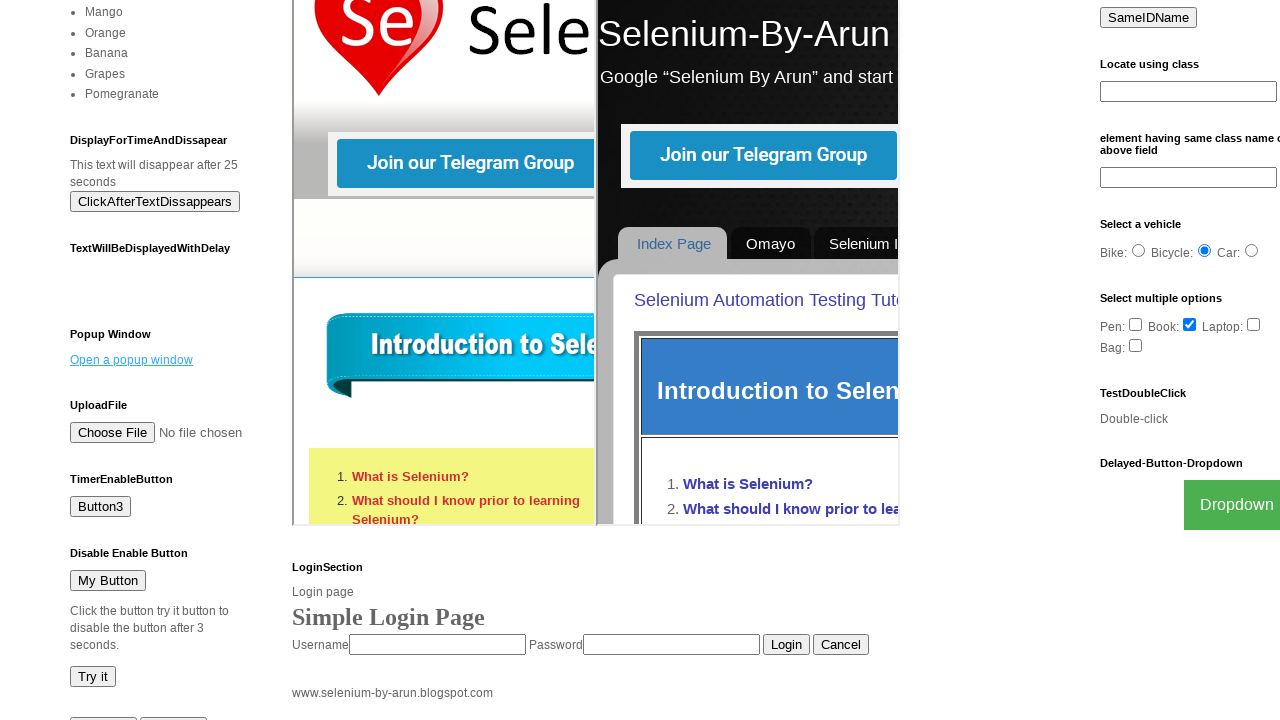

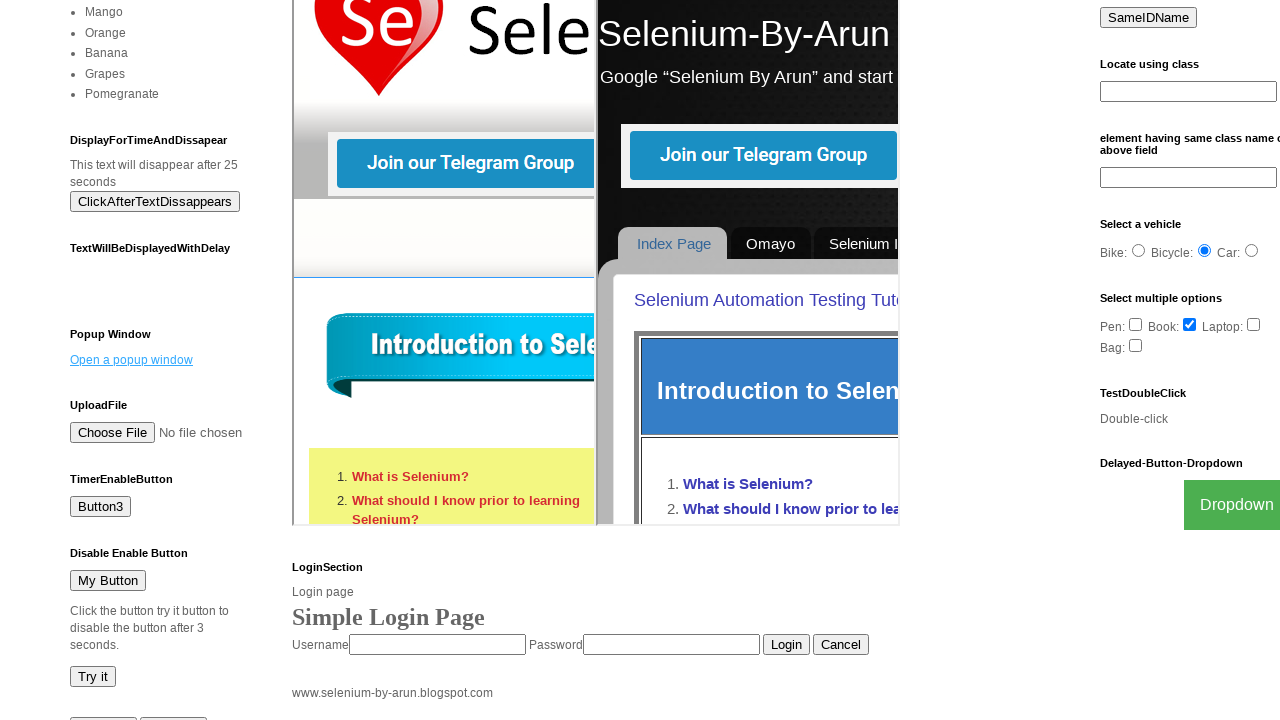